Tests Python.org search functionality by entering "pycon" in the search box and verifying results are returned

Starting URL: http://www.python.org

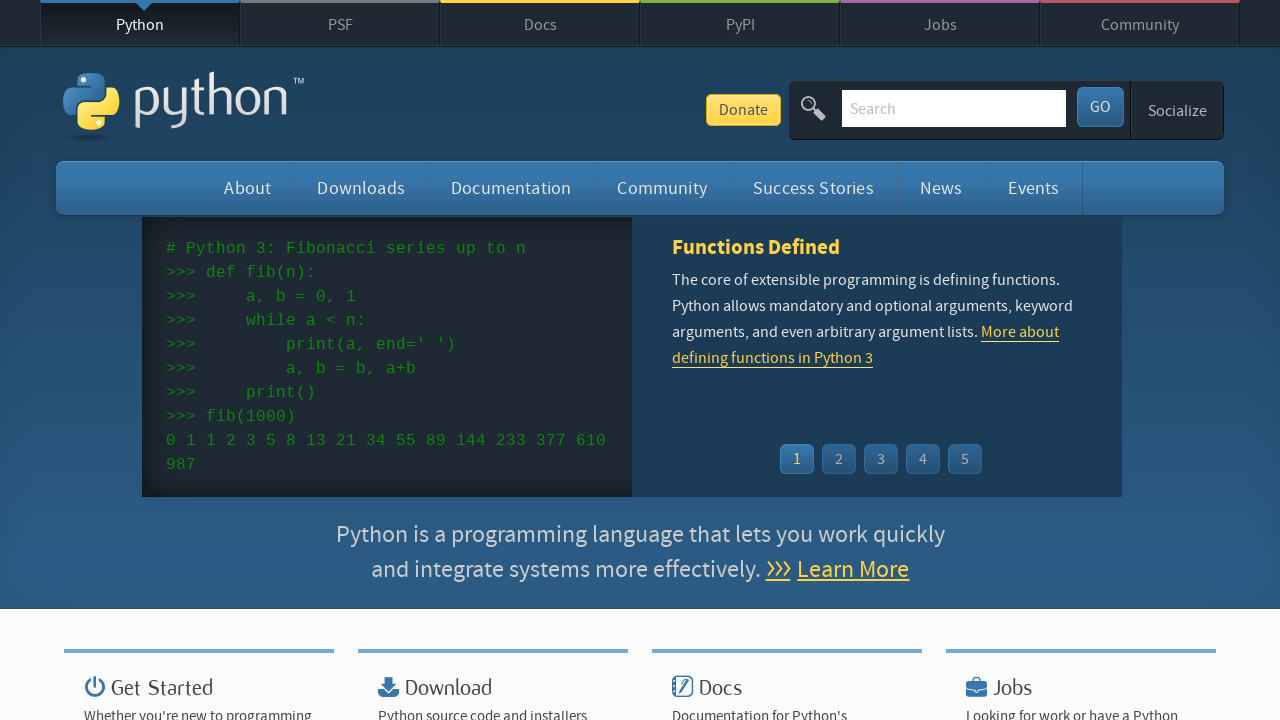

Verified 'Python' is in the page title
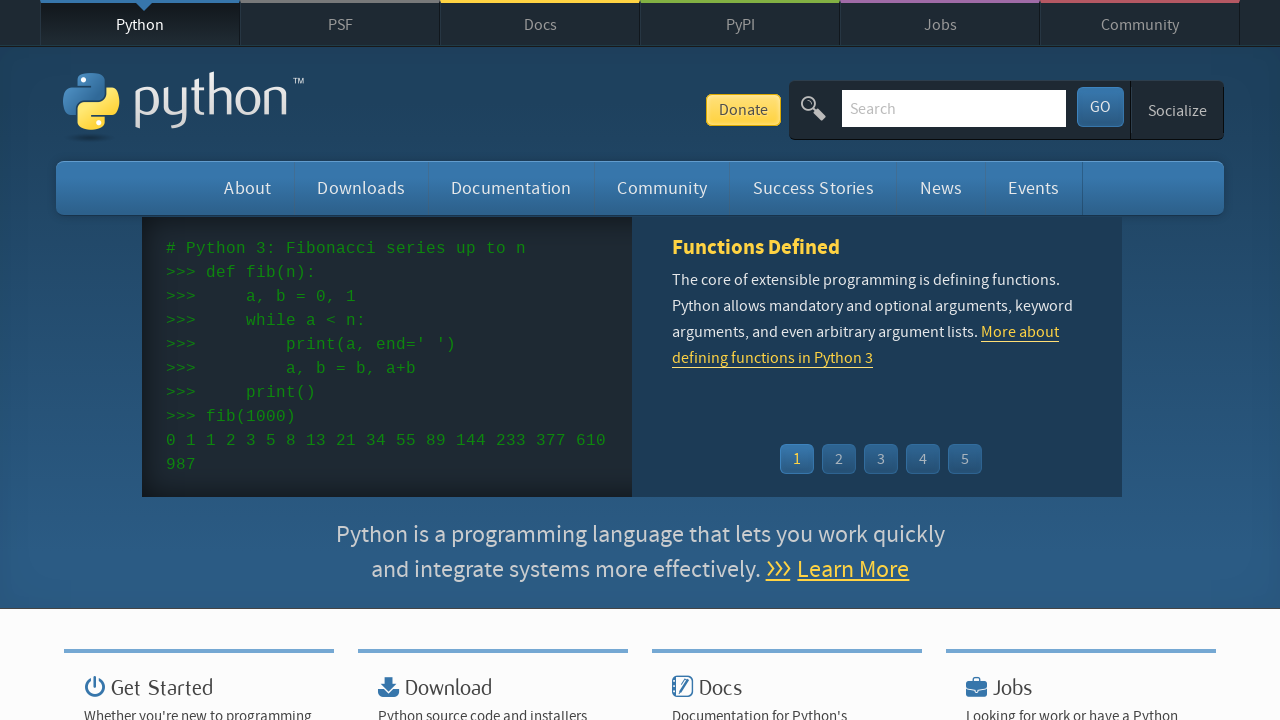

Cleared the search box on input[name='q']
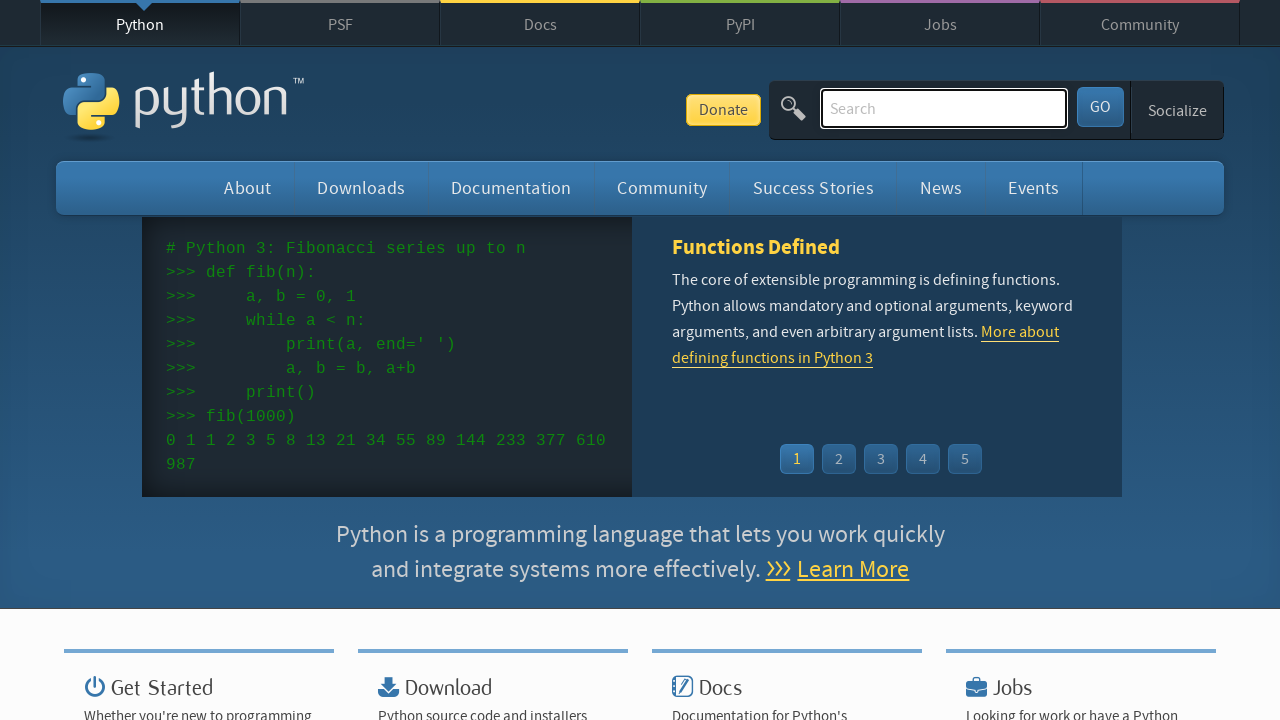

Entered 'pycon' in the search box on input[name='q']
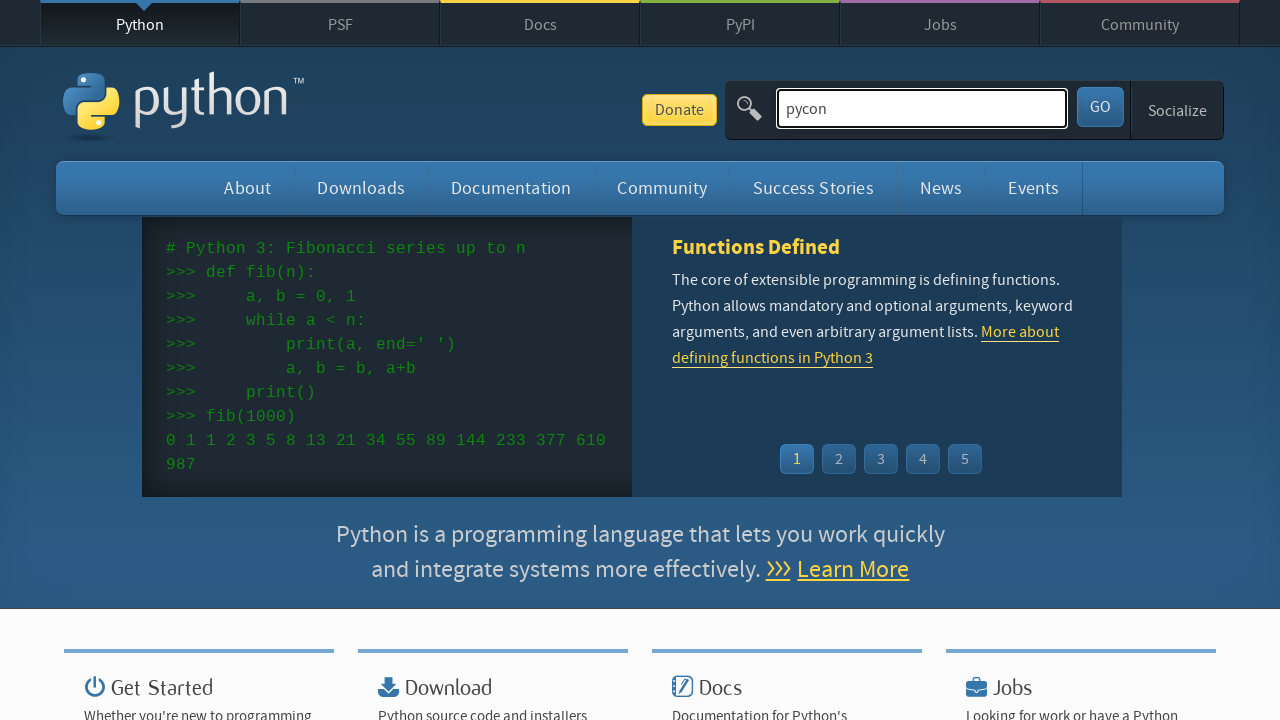

Submitted search by pressing Enter on input[name='q']
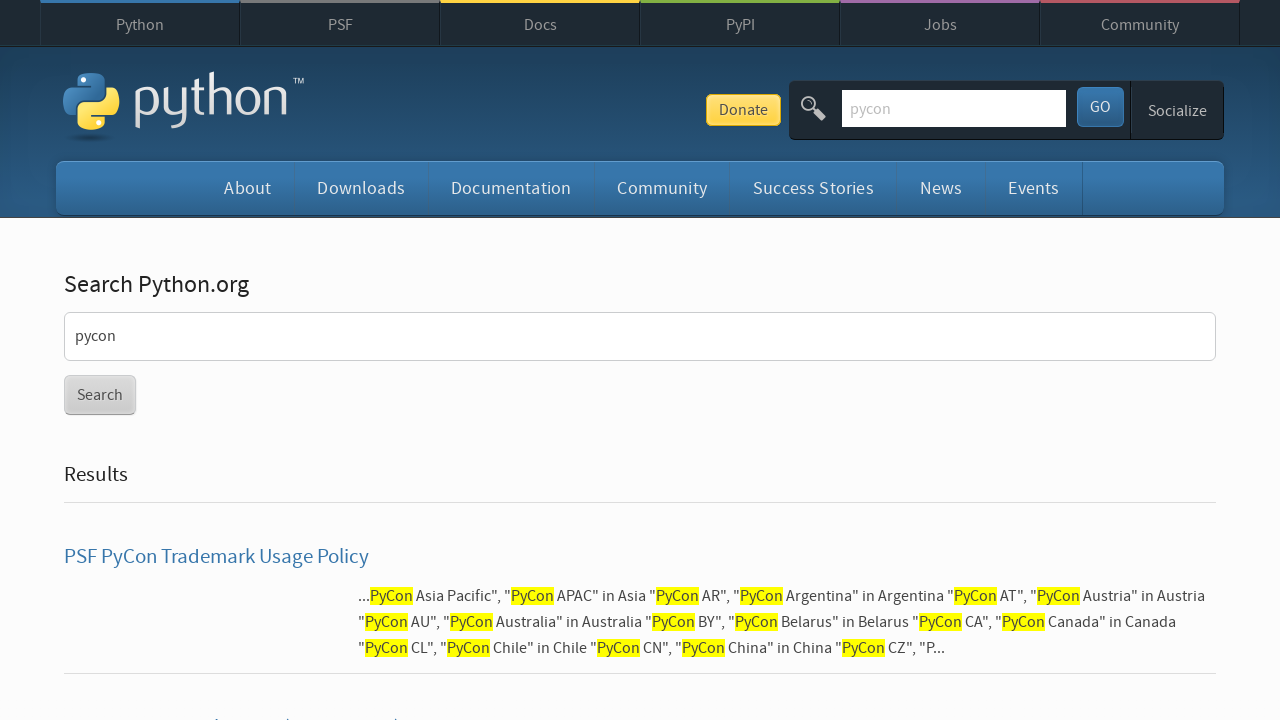

Waited for page to load (networkidle)
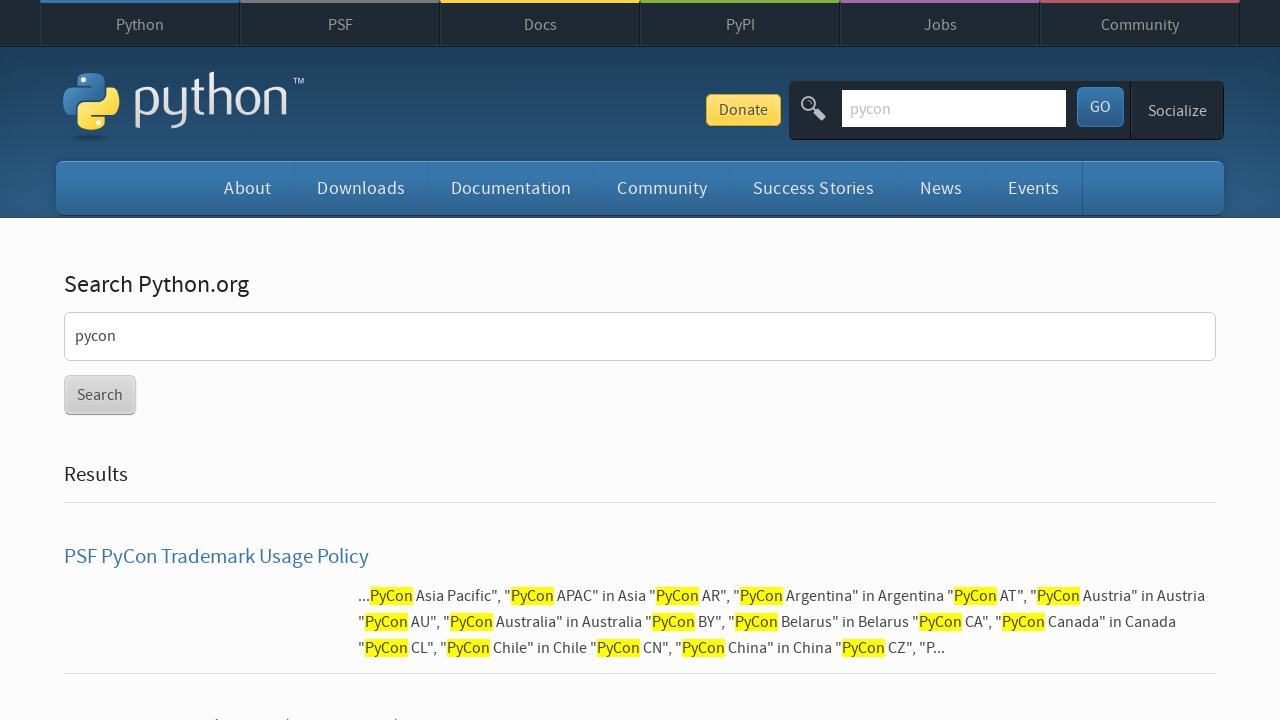

Verified search results were returned (no 'No results found' message)
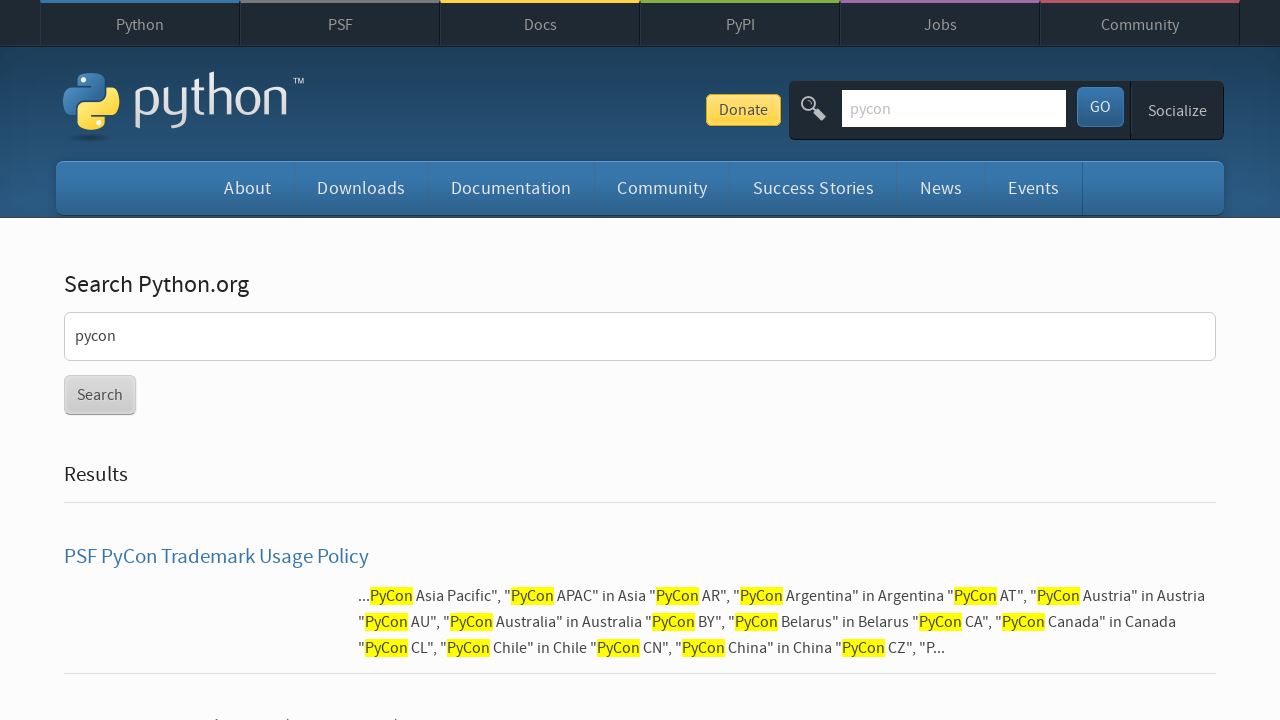

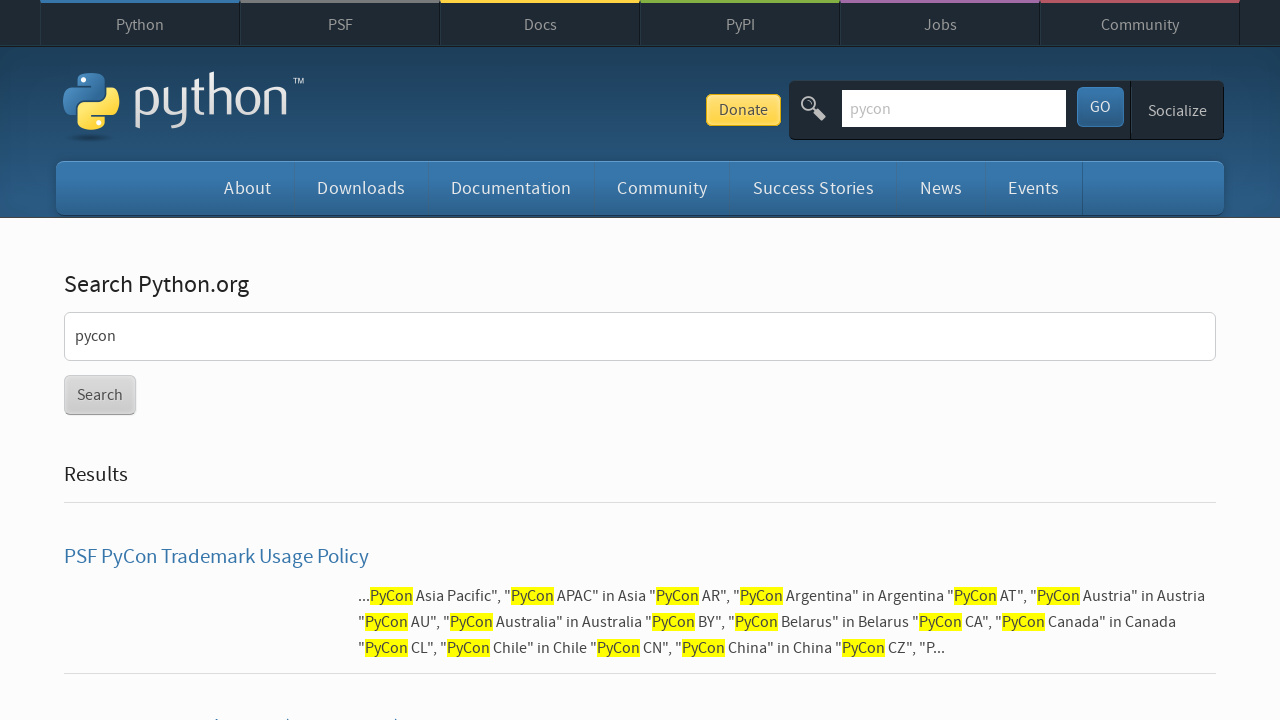